Tests working with multiple browser windows by clicking a link that opens a new window, then switching between windows and verifying the correct window is in focus by checking the page title.

Starting URL: http://the-internet.herokuapp.com/windows

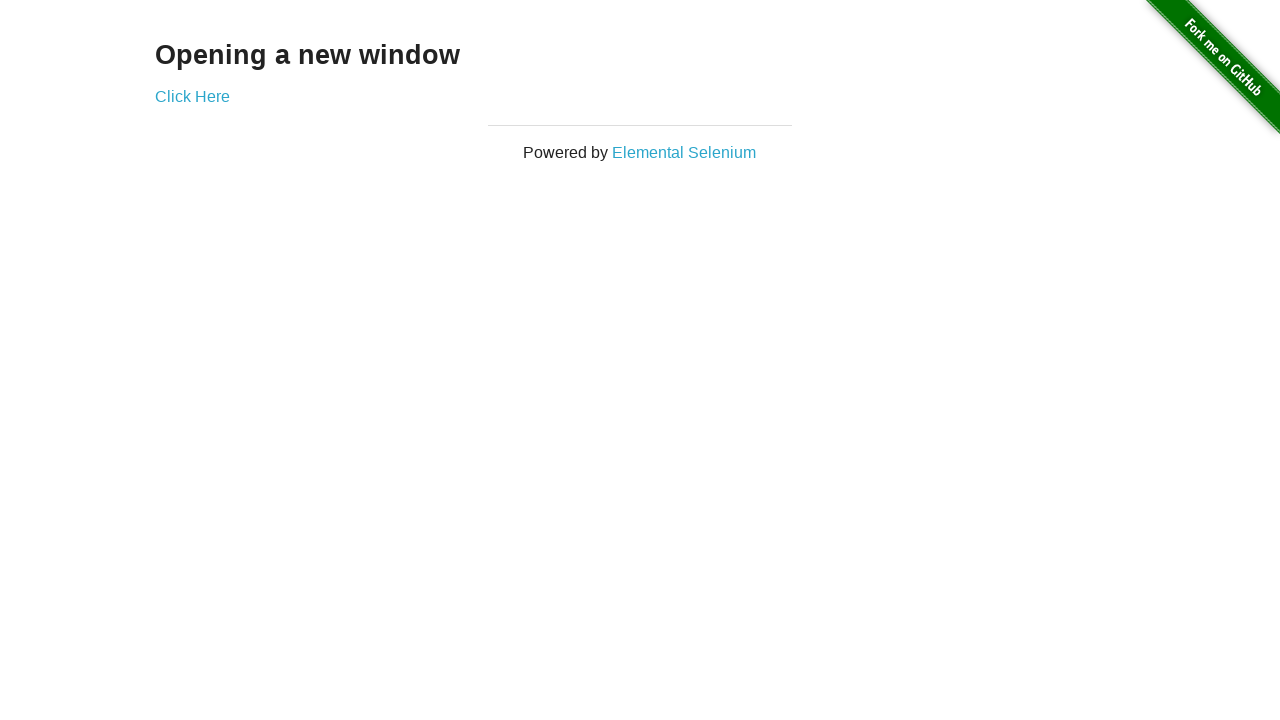

Clicked link to open a new window at (192, 96) on .example a
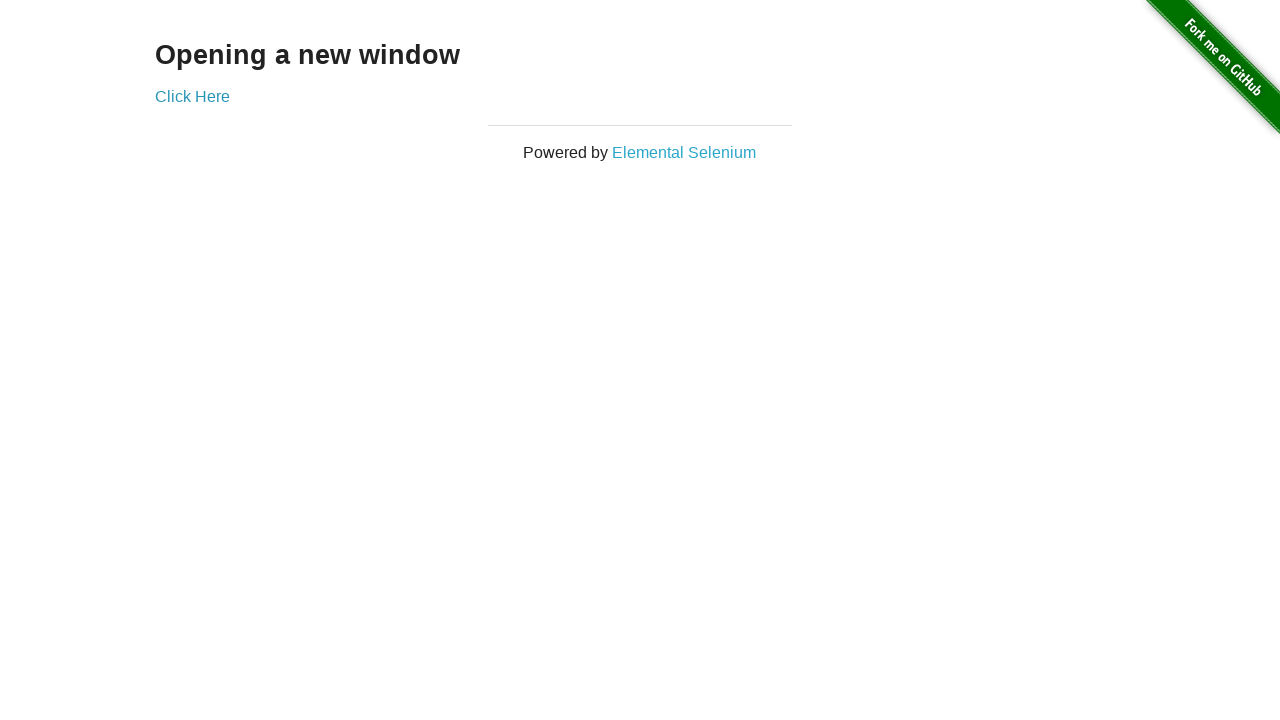

Waited for new window/tab to open
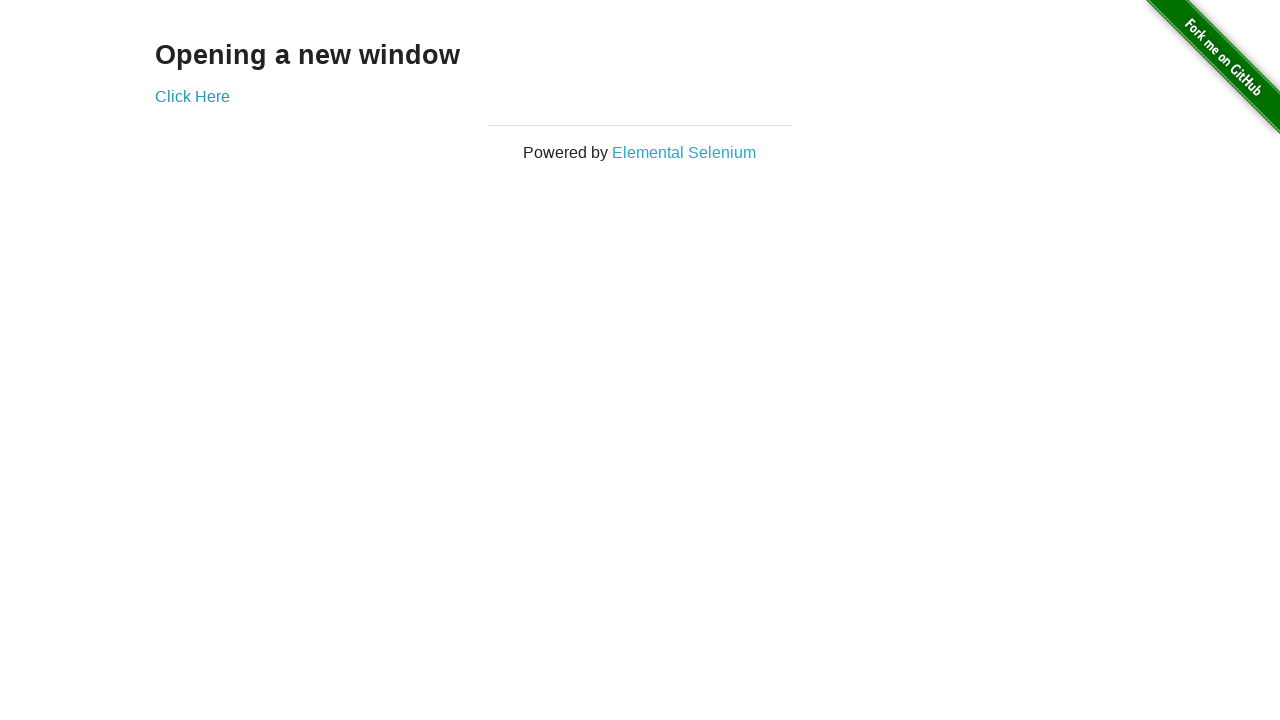

Retrieved all open pages from context
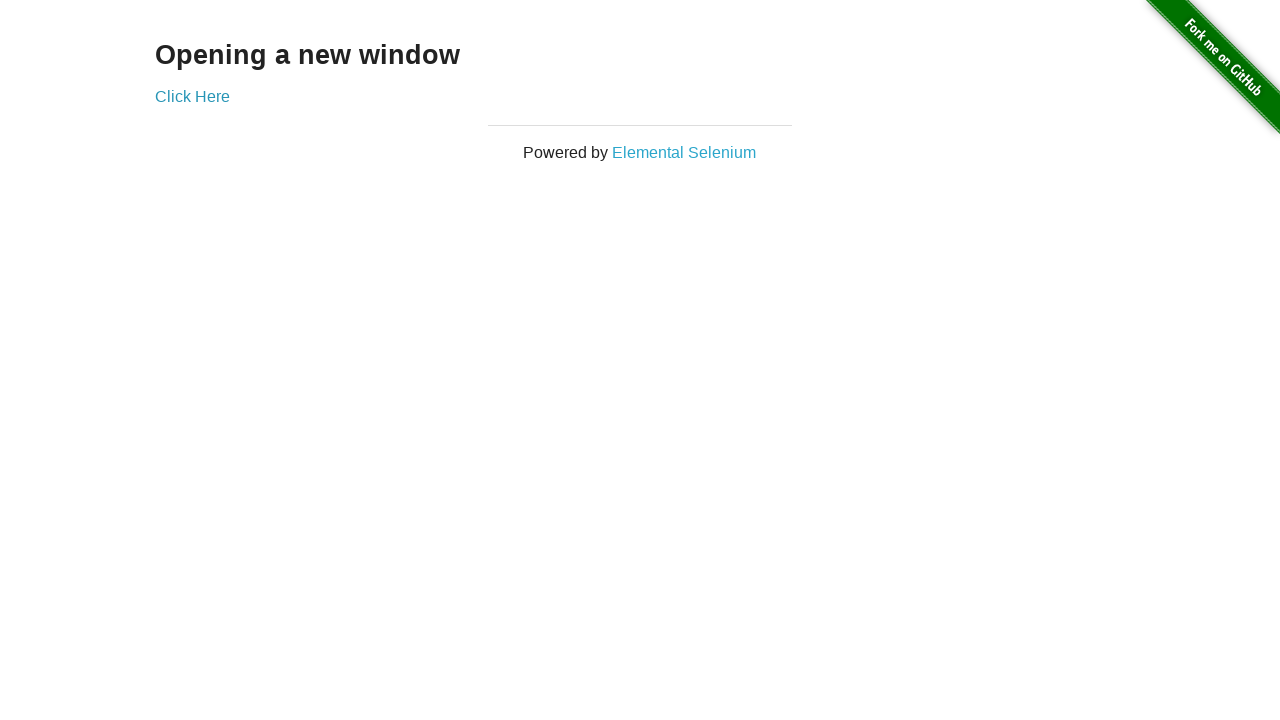

Switched to first window (original window)
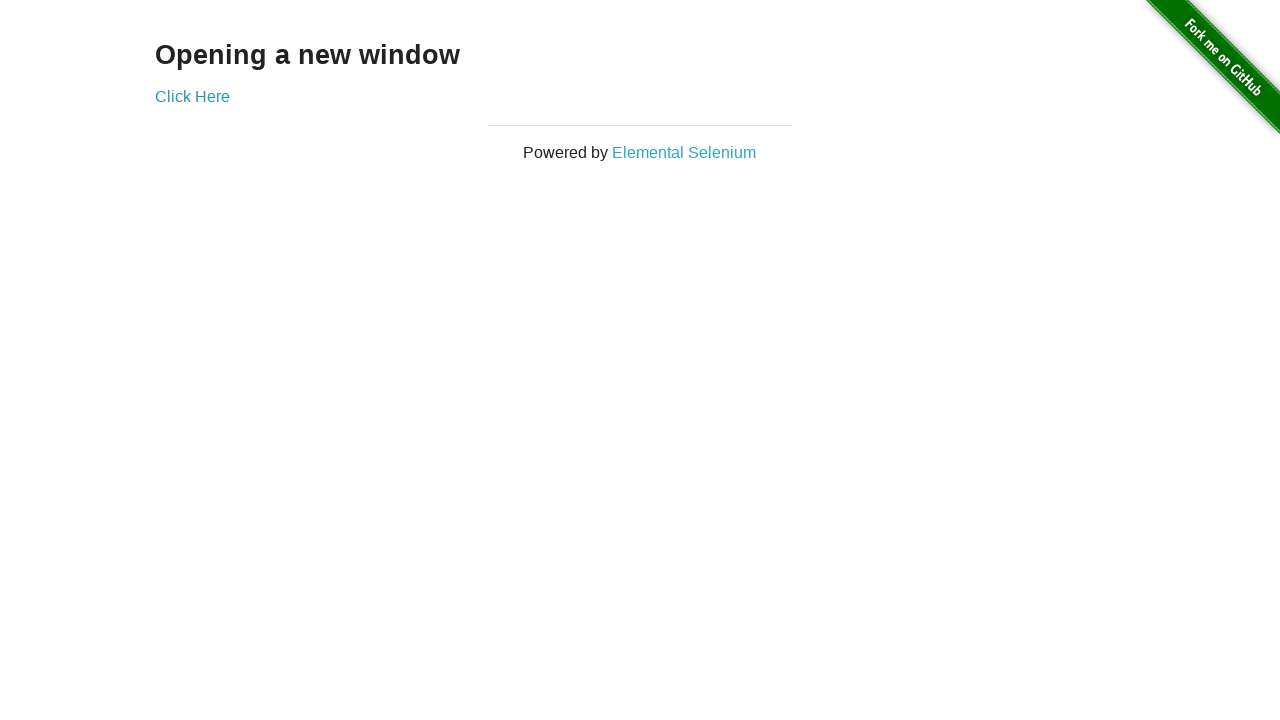

Verified first window title is not 'New Window'
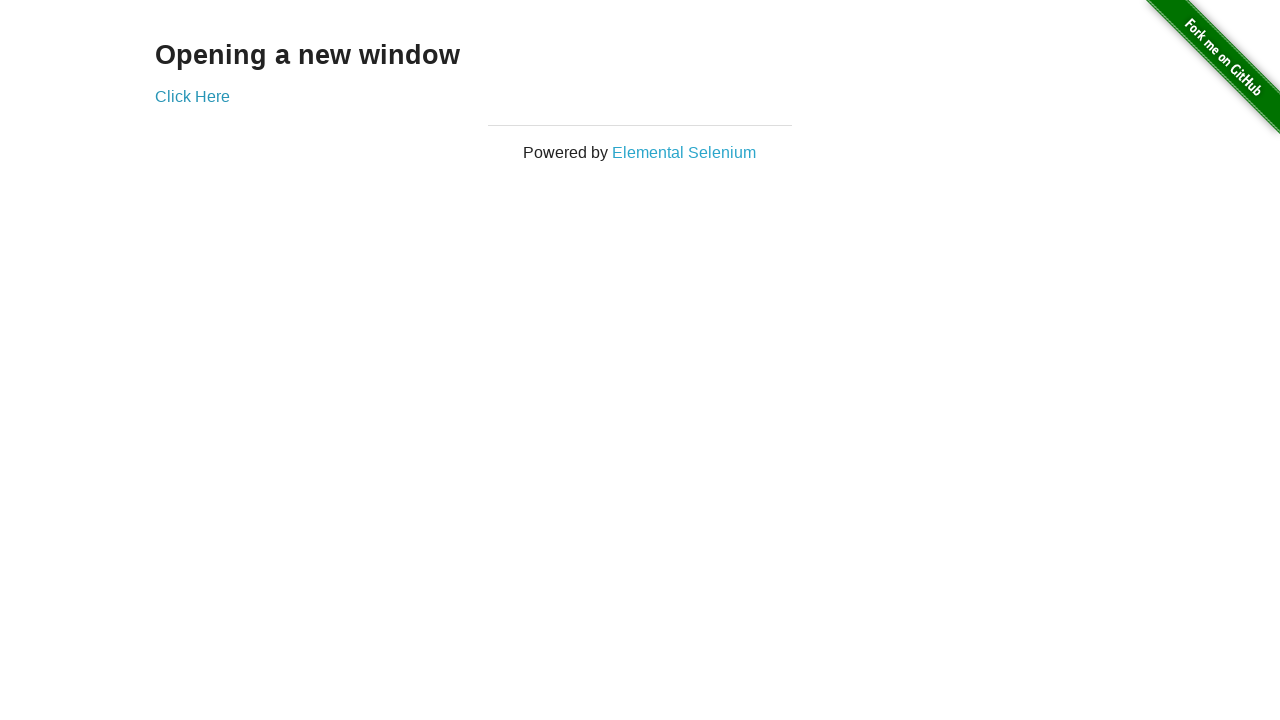

Switched to new window (last opened window)
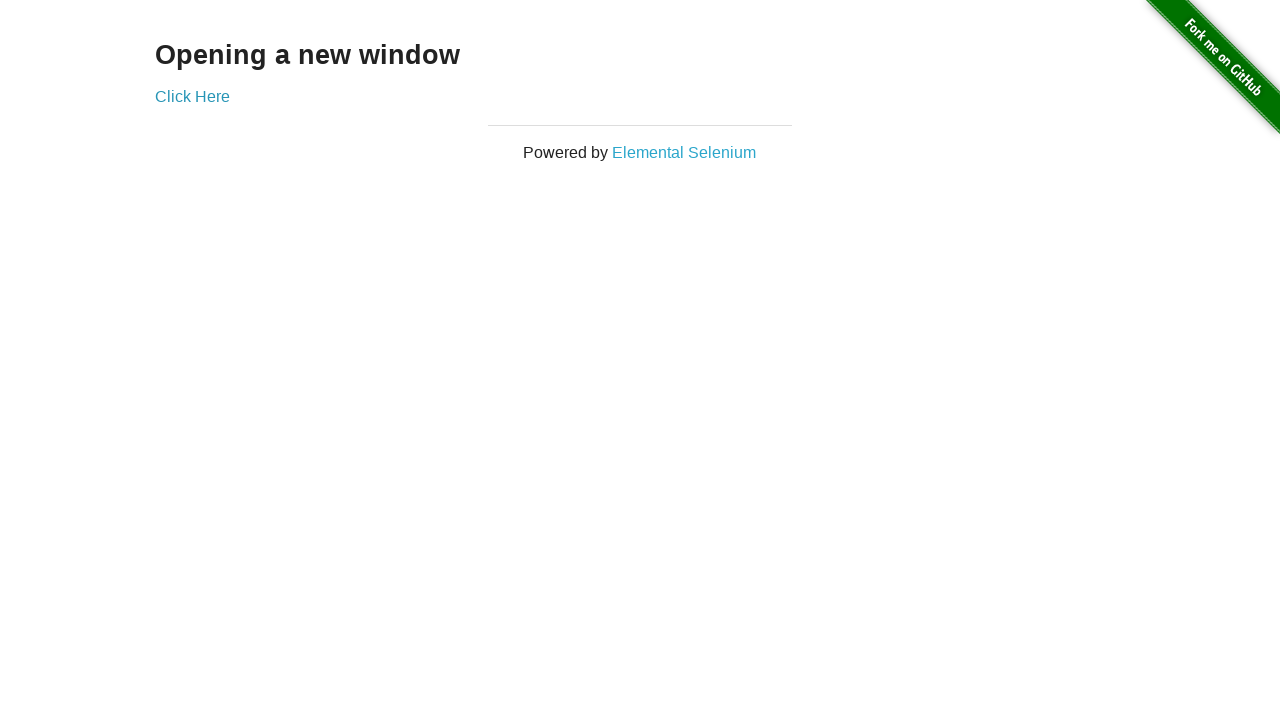

Waited for new window to fully load
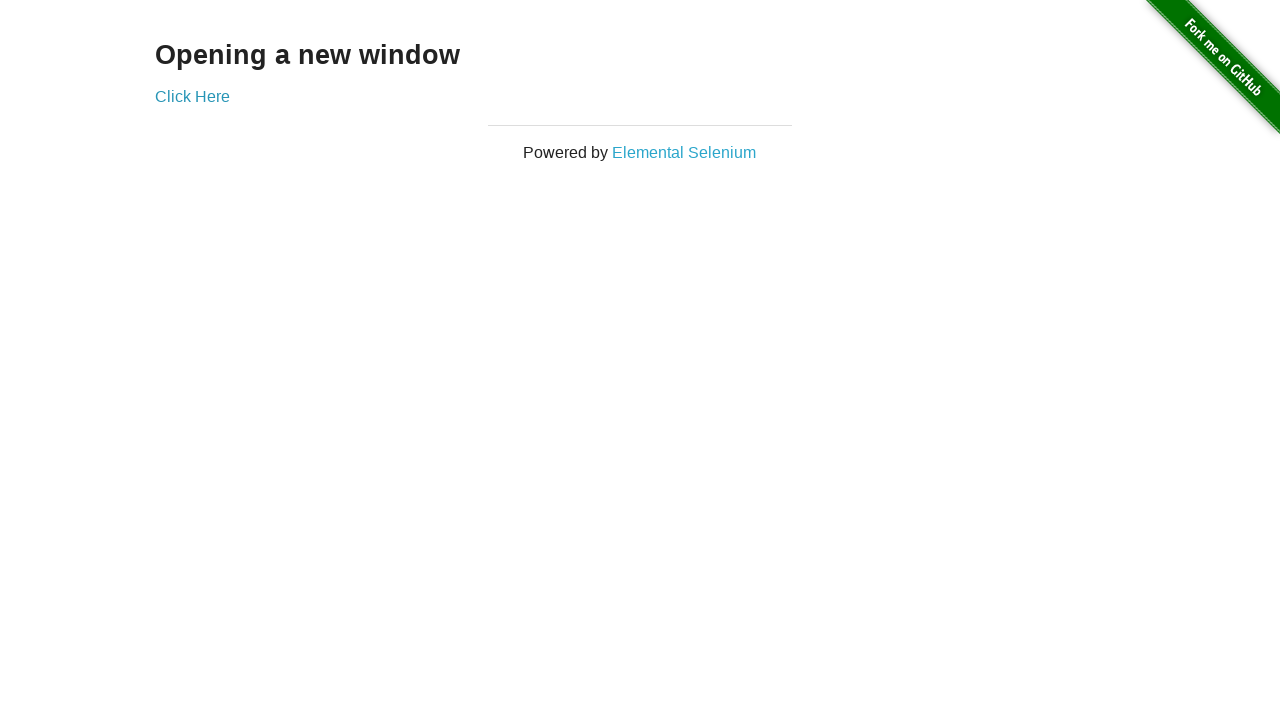

Verified new window title is 'New Window'
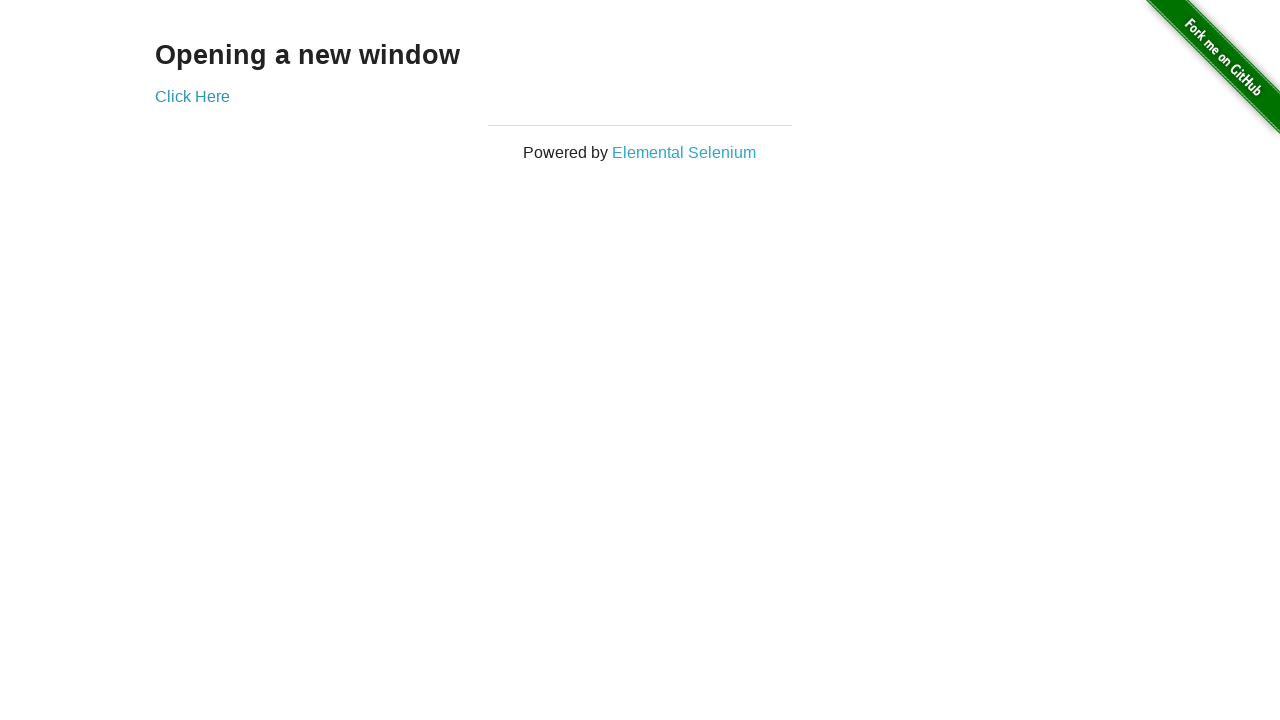

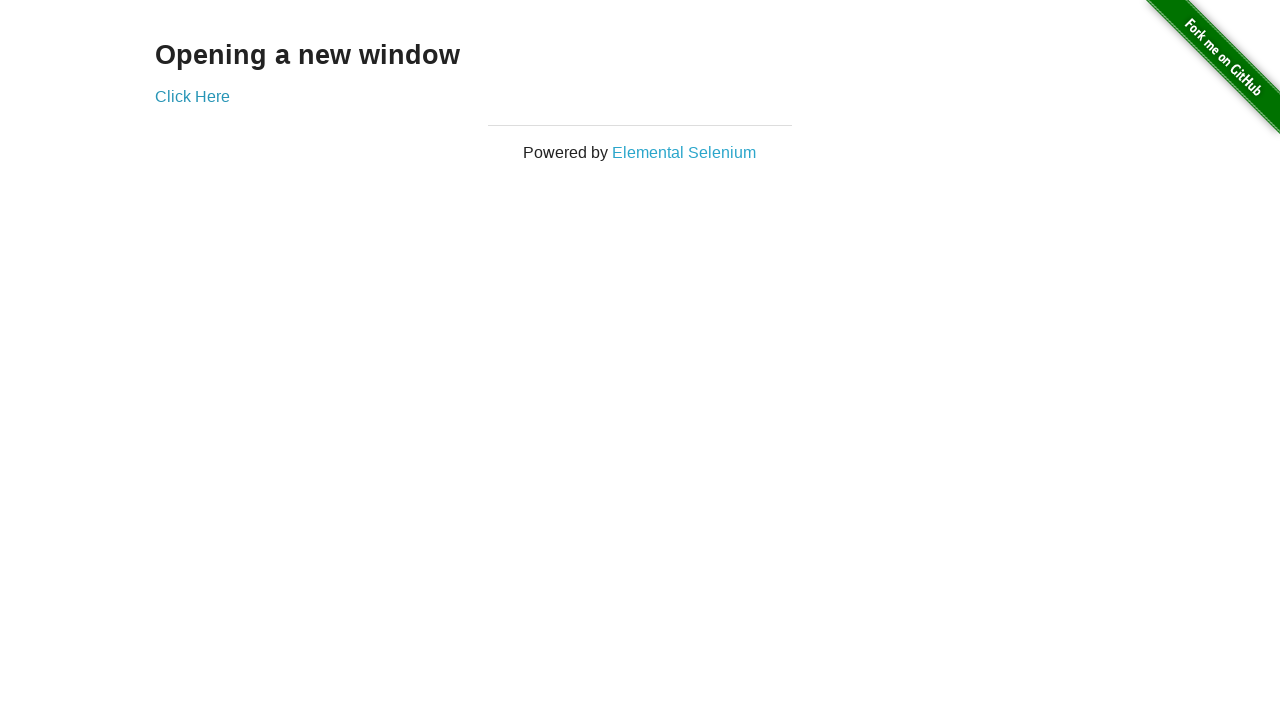